Tests dynamic loading functionality by clicking a start button and waiting for a "Hello World!" message to appear

Starting URL: https://the-internet.herokuapp.com/dynamic_loading/1

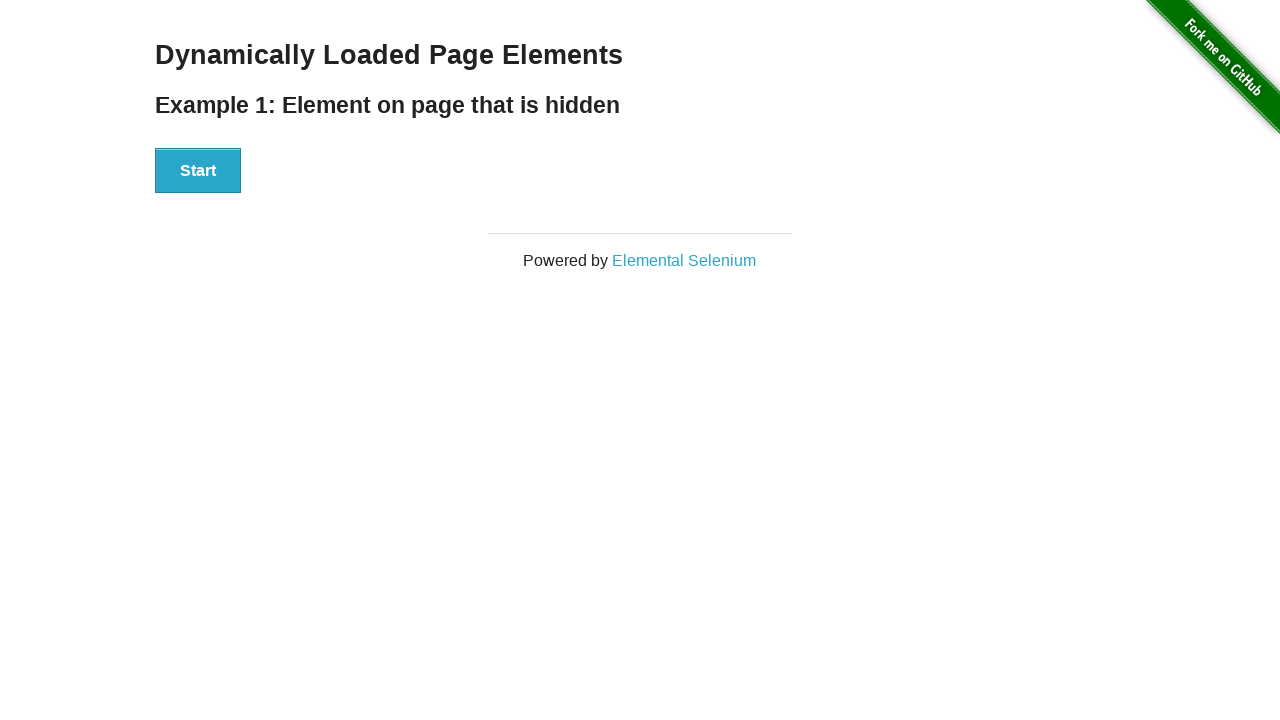

Navigated to dynamic loading test page
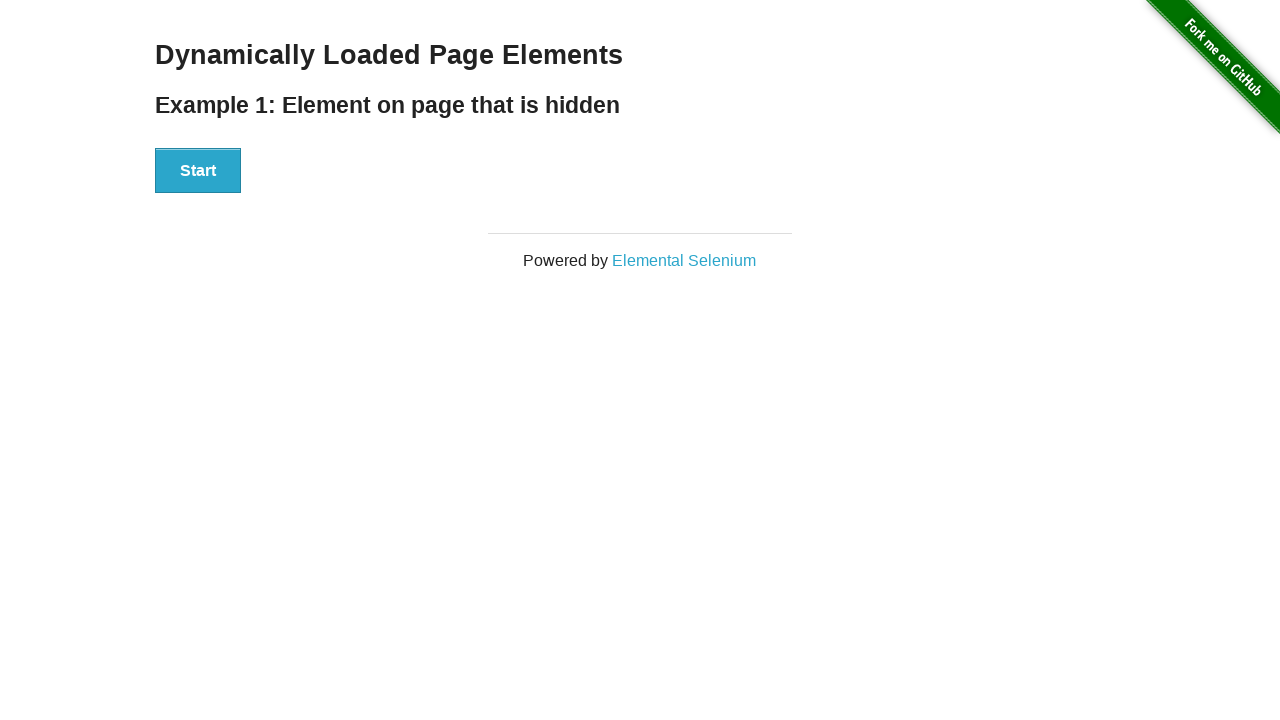

Clicked start button to trigger dynamic loading at (198, 171) on #start > button
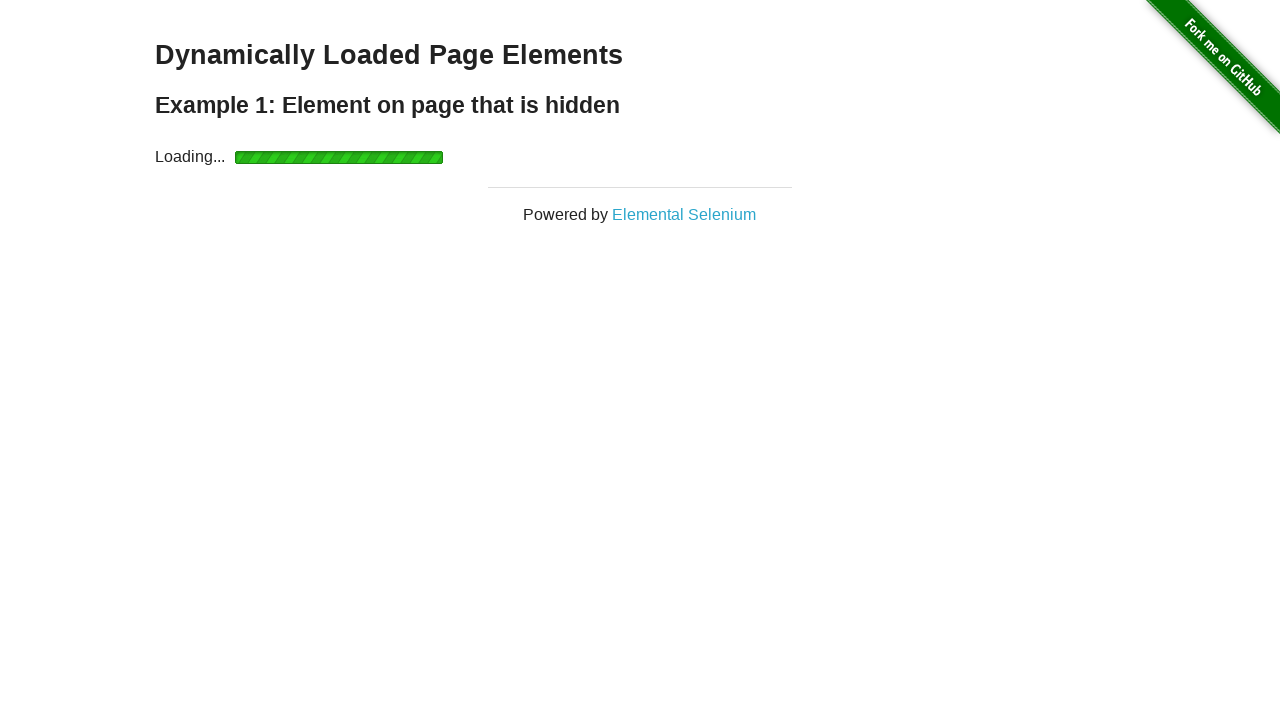

Waited for 'Hello World!' message to appear
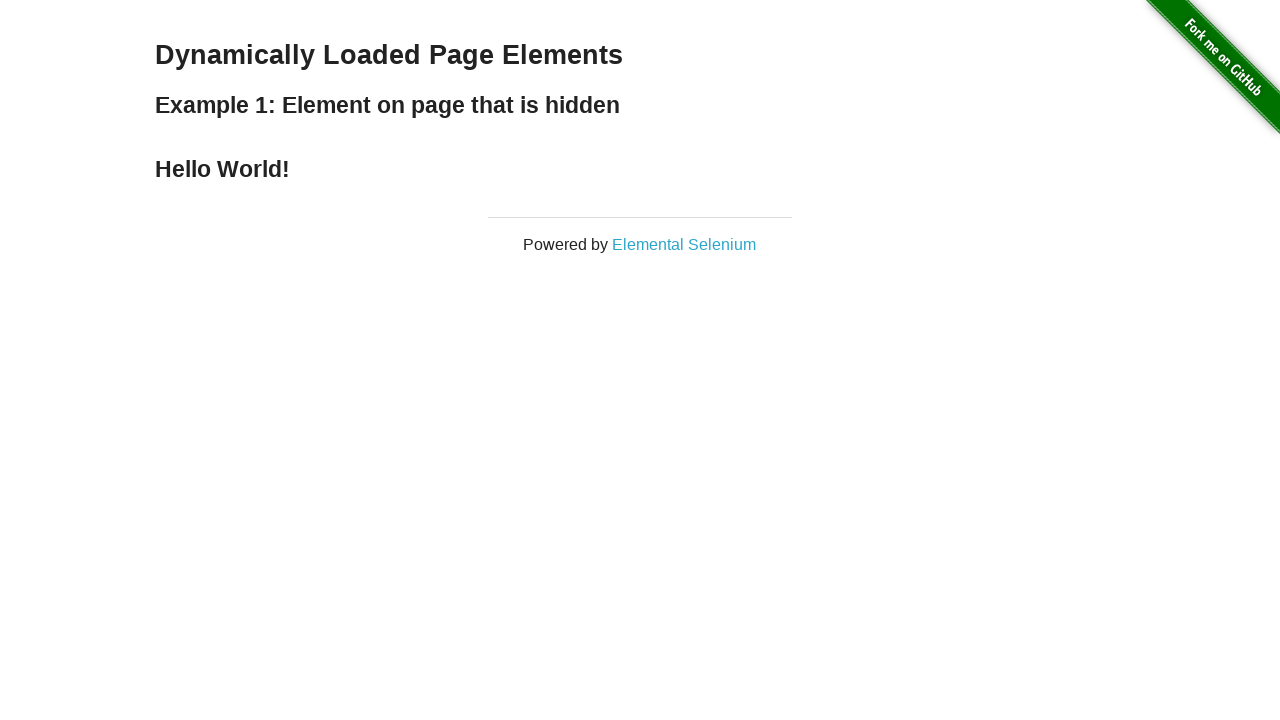

Located the 'Hello World!' element
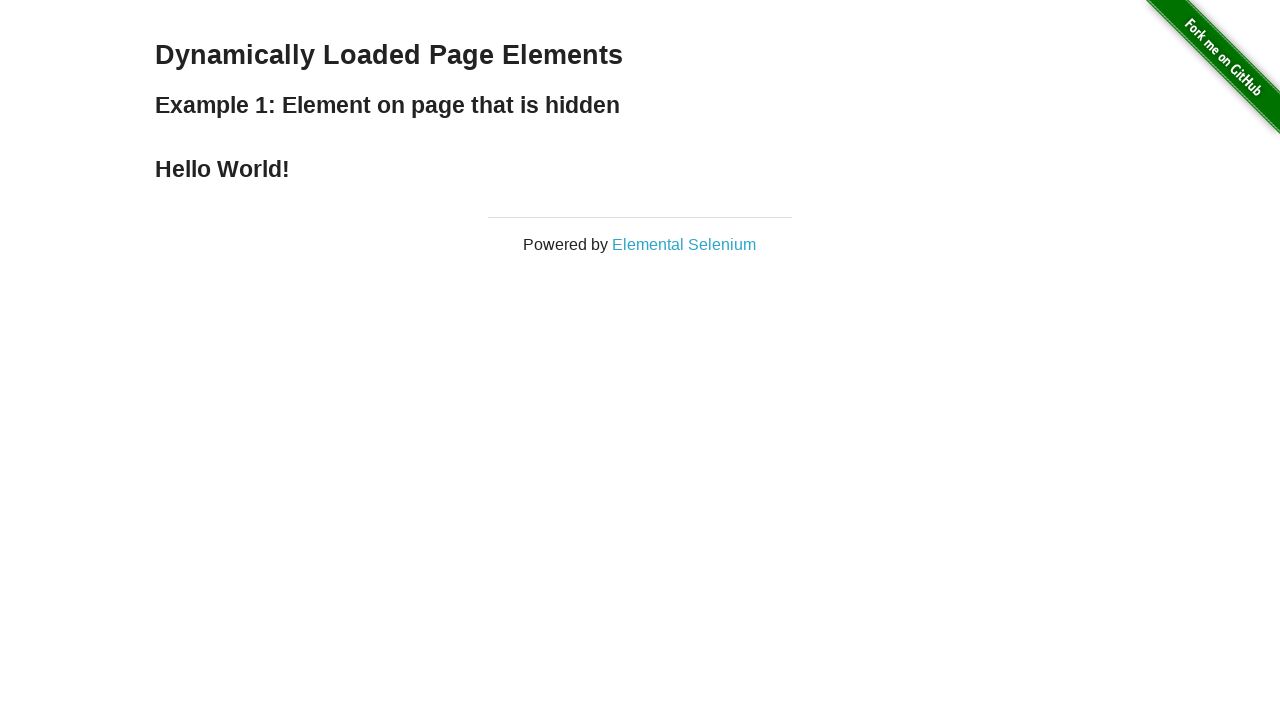

Verified that the element text content is 'Hello World!'
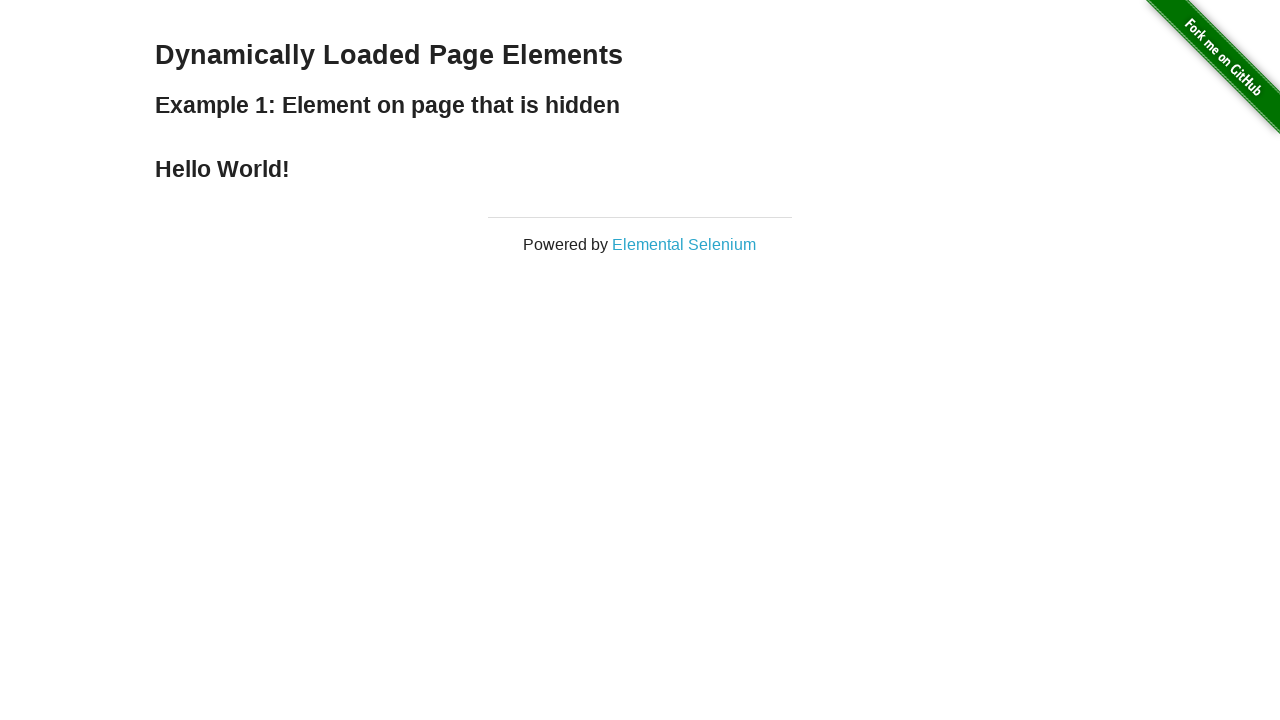

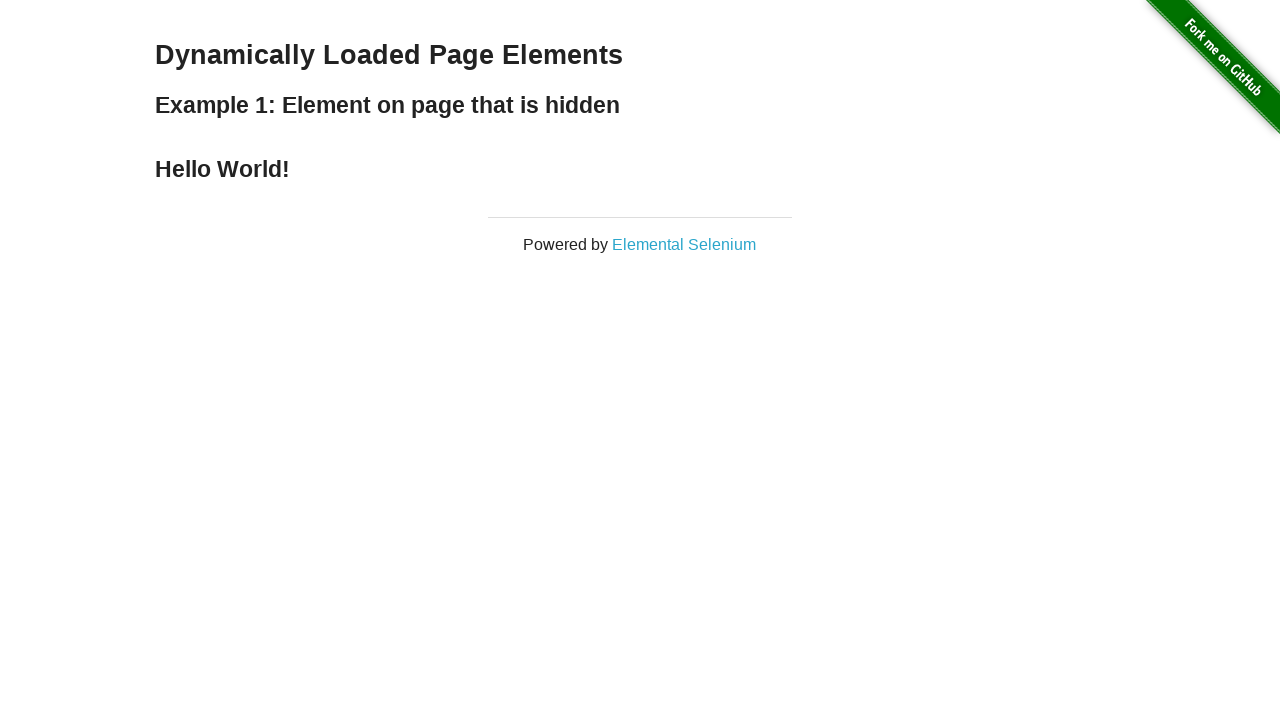